Tests alert handling by filling a simple login form and accepting the resulting alert dialog

Starting URL: https://omayo.blogspot.com/

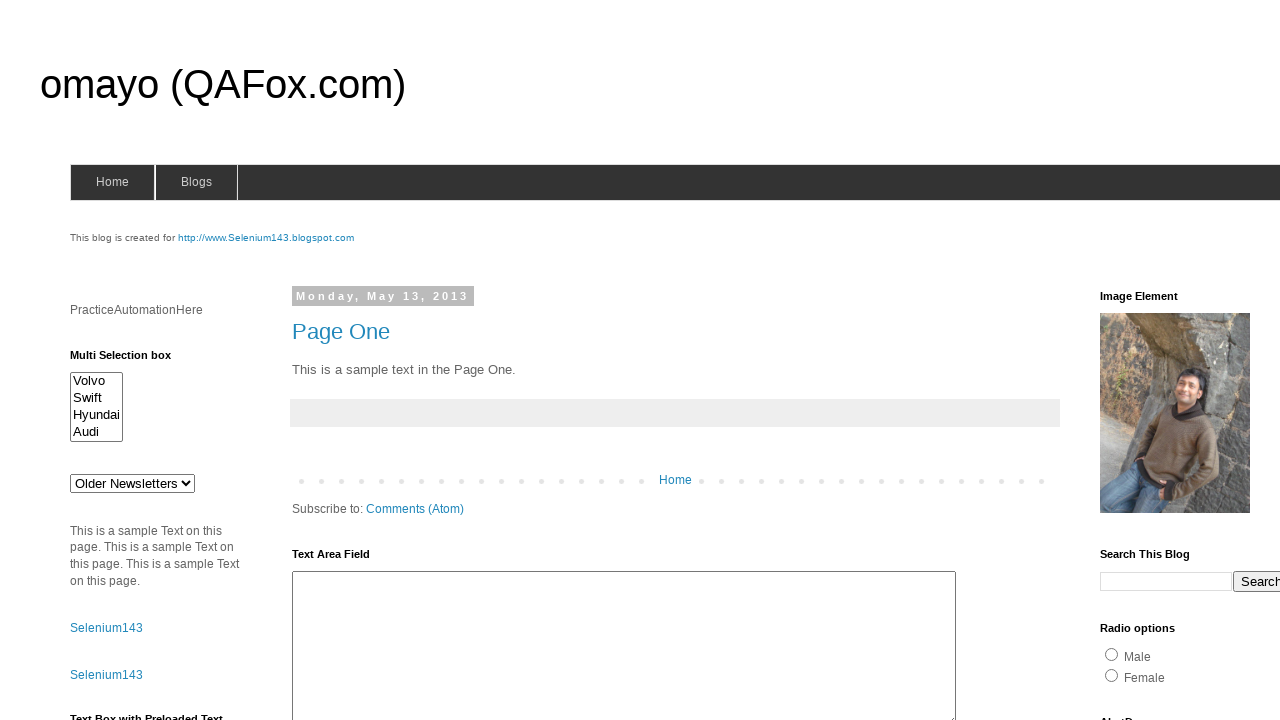

Set up alert dialog handler to accept alerts
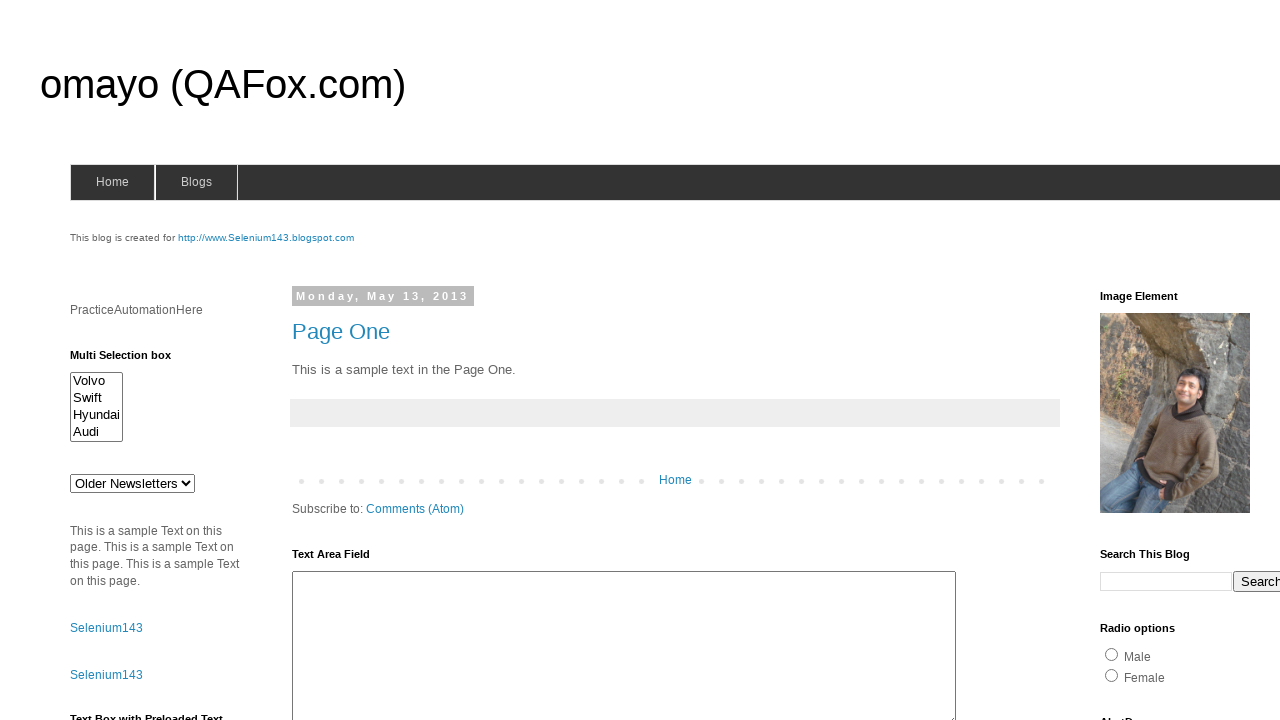

Scrolled to bottom of page to find login form
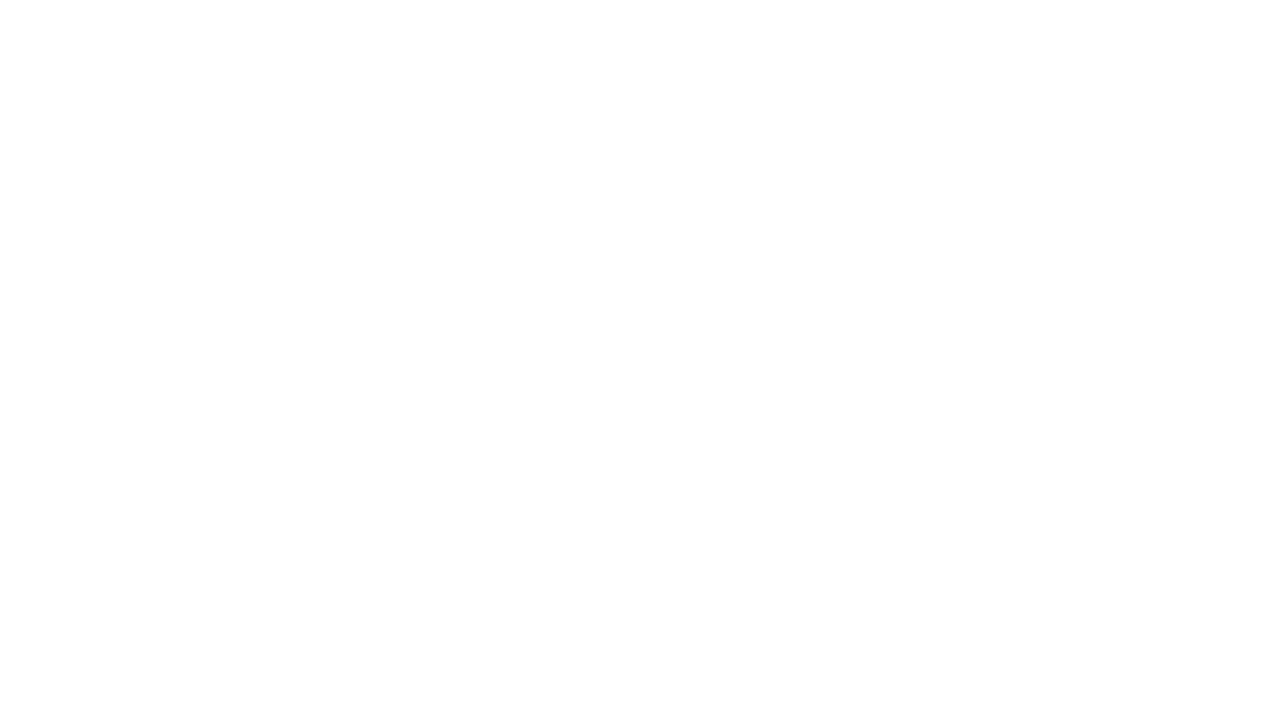

Filled username field with 'testuser' on input[name='userid']
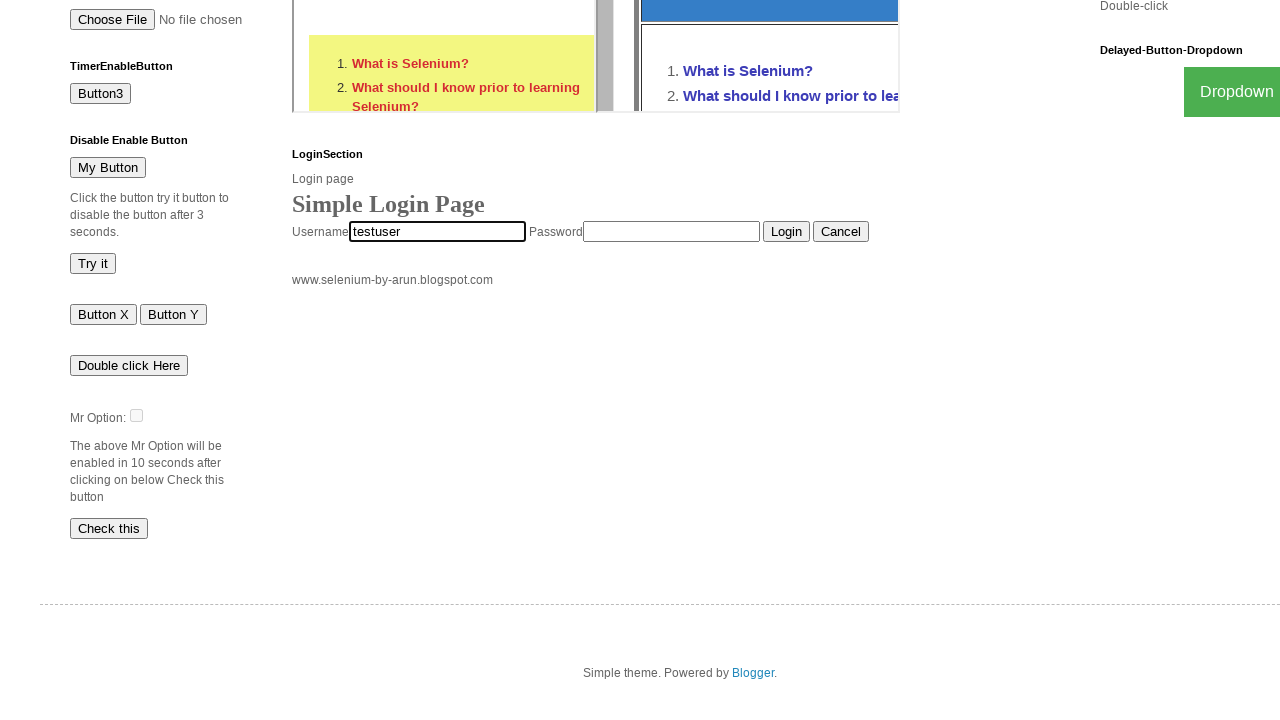

Filled password field with 'testpassword' on input[name='pswrd']
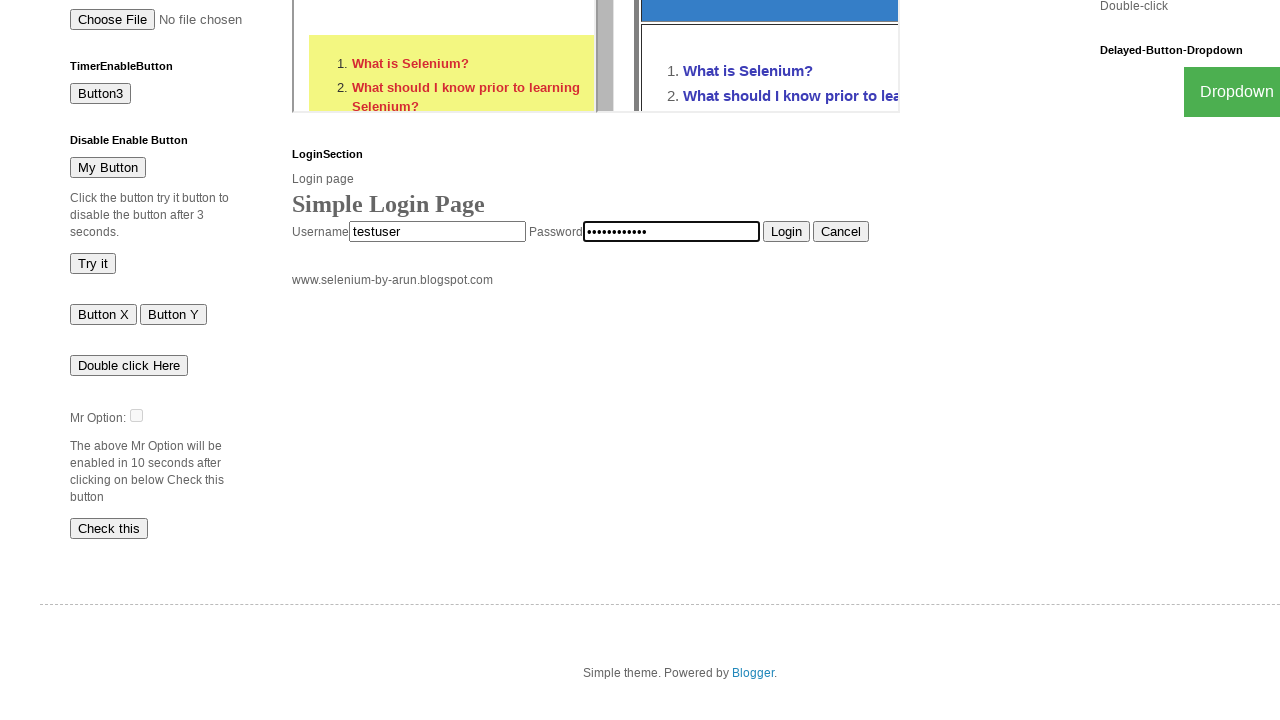

Clicked login button and accepted resulting alert dialog at (786, 232) on input[value='Login']
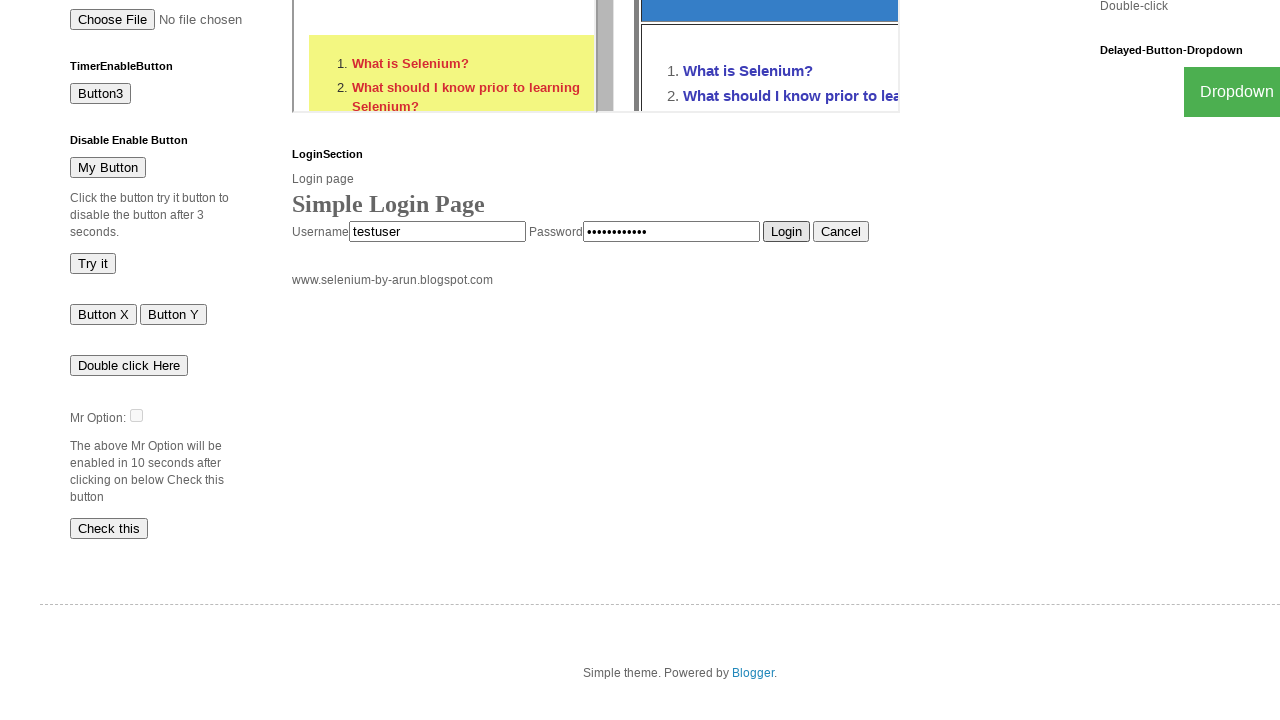

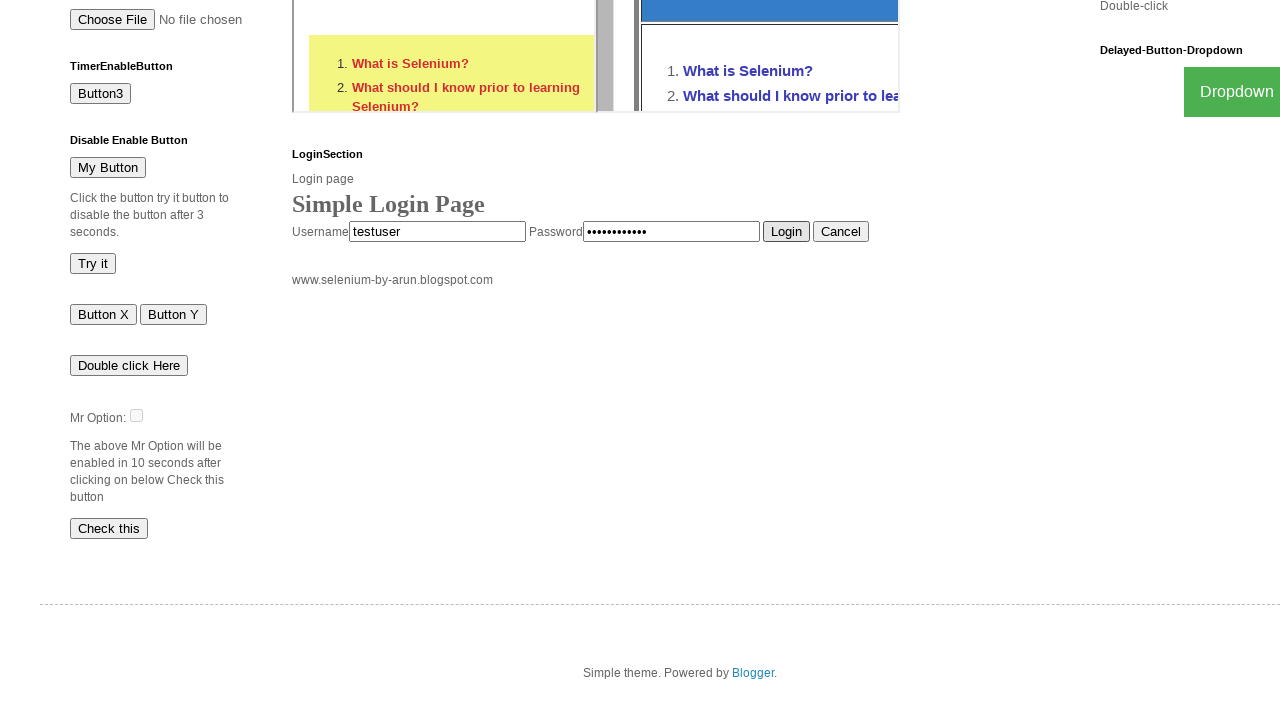